Tests registration form by filling in first name, last name, and email fields, then submitting the form and verifying successful registration

Starting URL: http://suninjuly.github.io/registration1.html

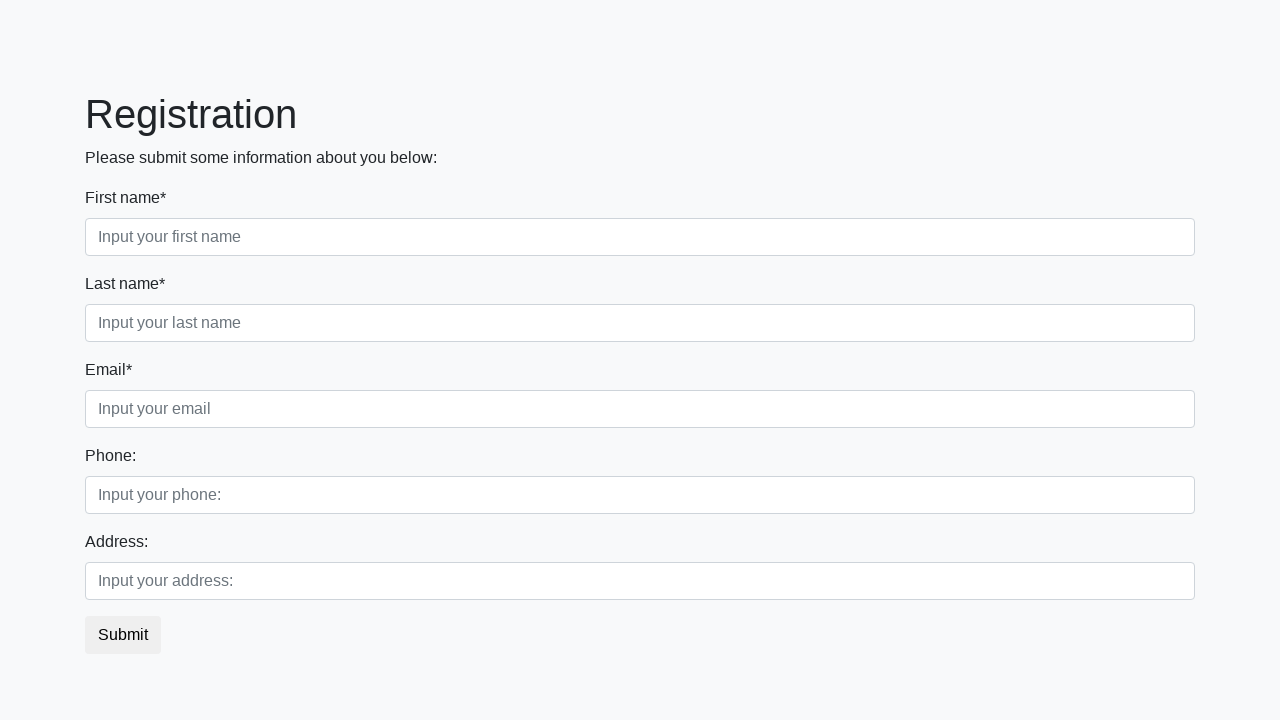

Filled first name field with 'Vyacheslav' on .first_block :nth-child(1) > input
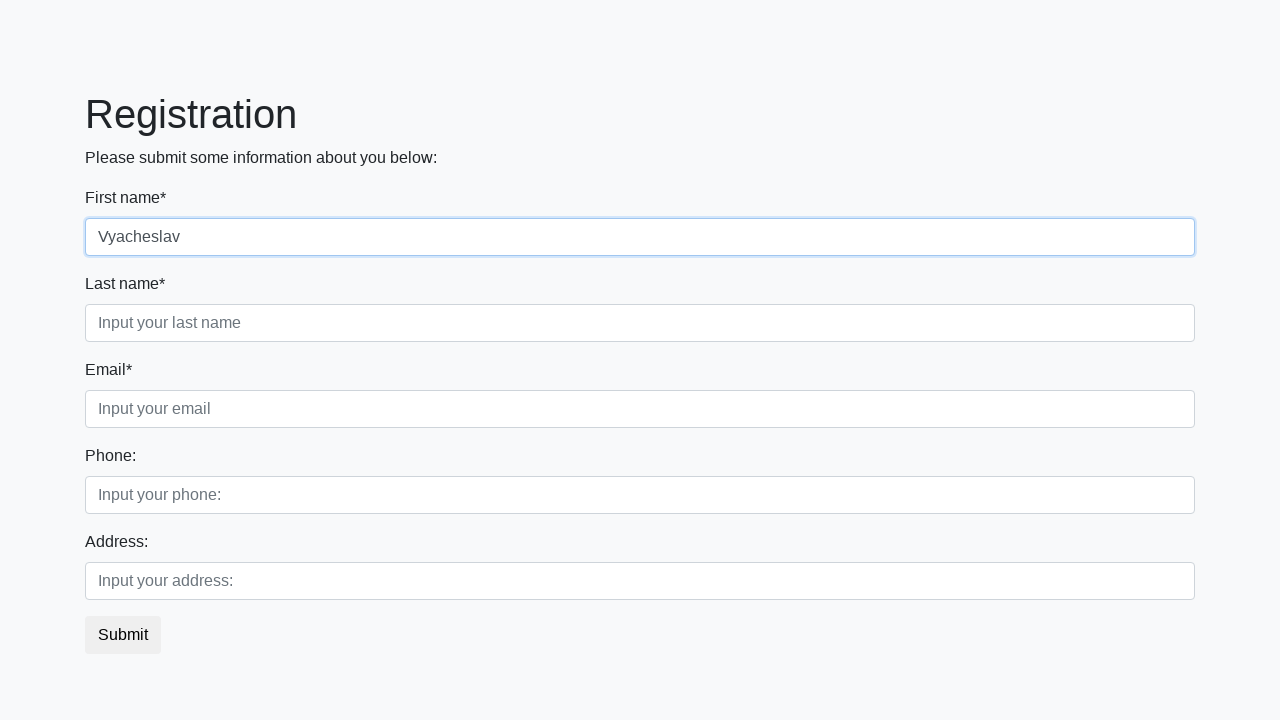

Filled last name field with 'Volgin' on .first_block :nth-child(2) > input
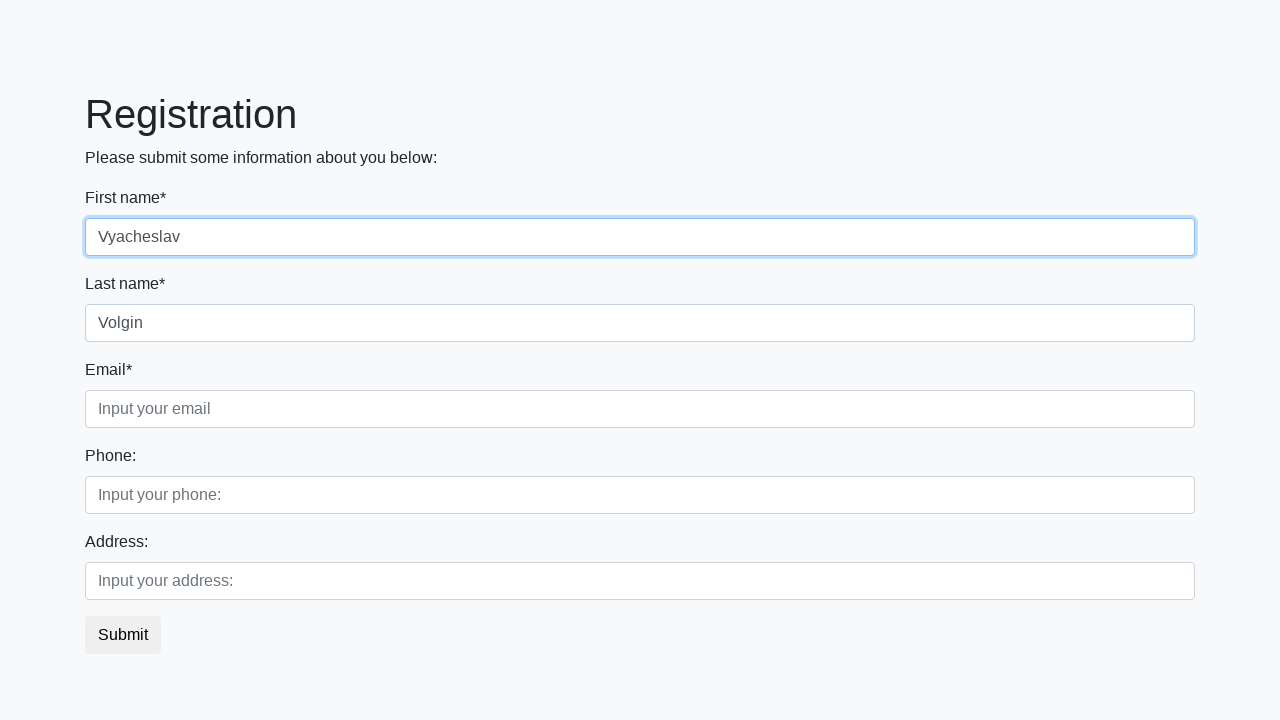

Filled email field with 'mrslavik22@mpei.top' on .first_block :nth-child(3) > input
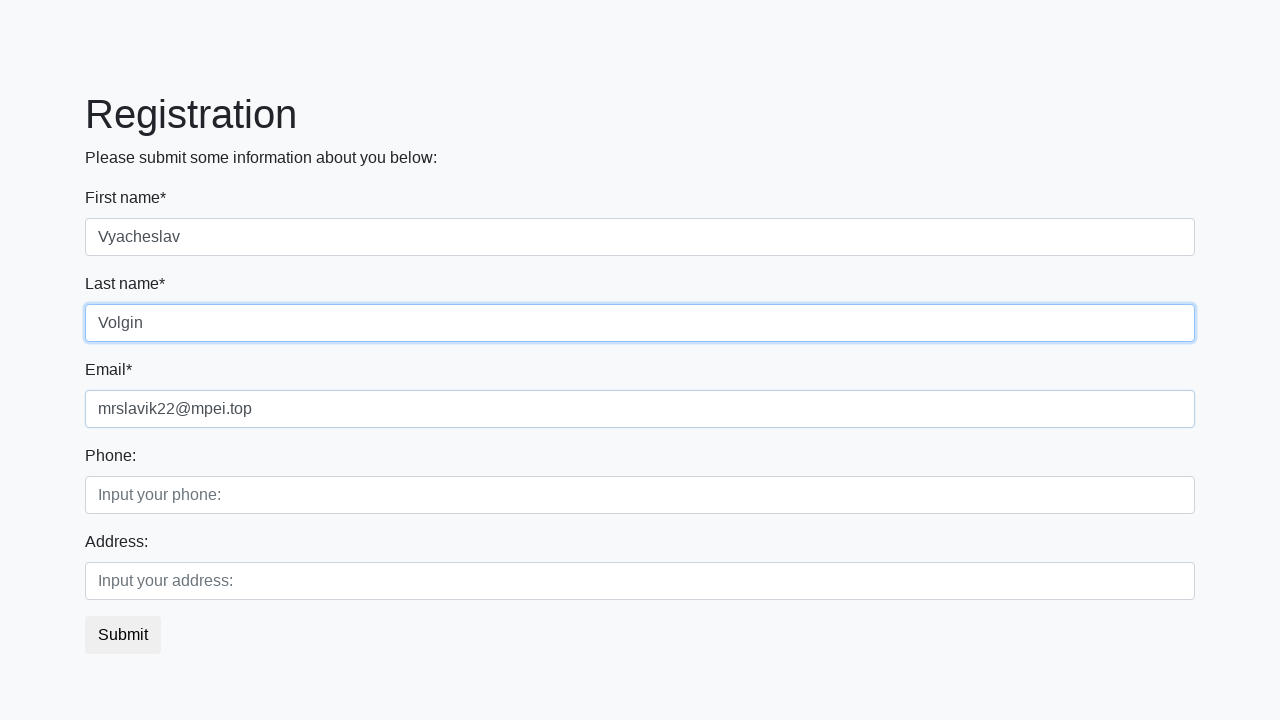

Clicked submit button to register at (123, 635) on button.btn
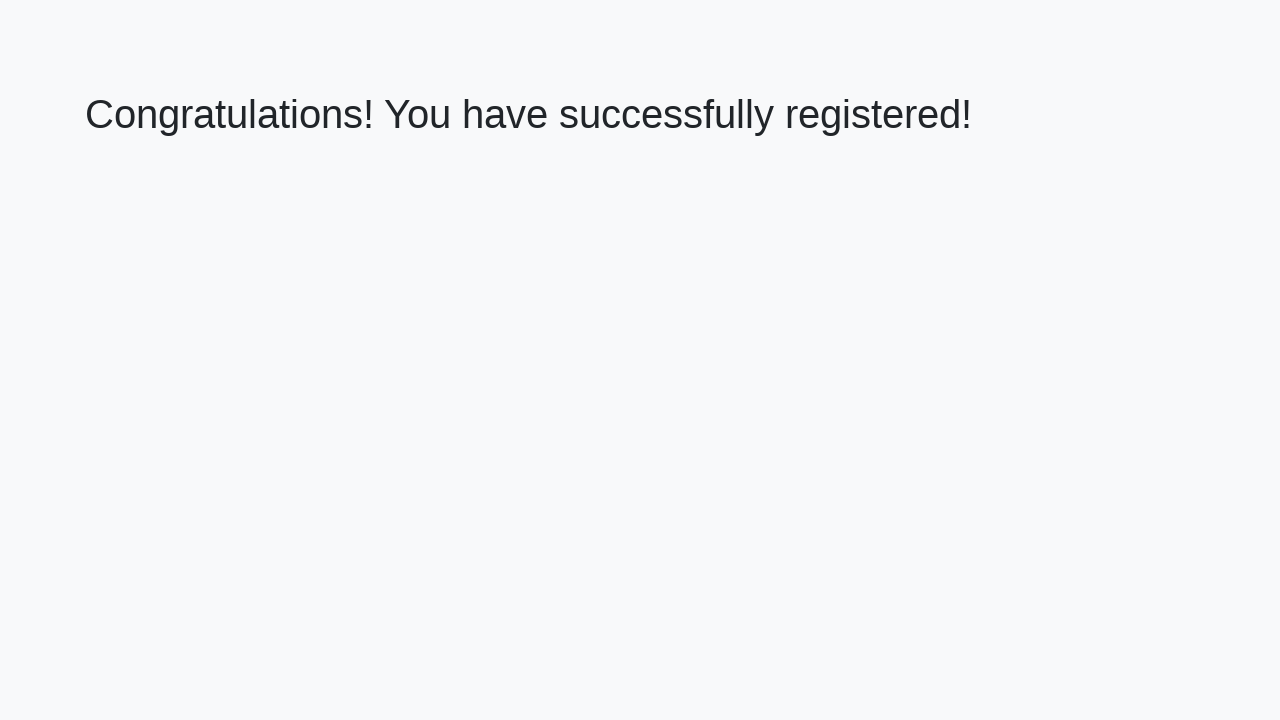

Registration successful - confirmation message appeared
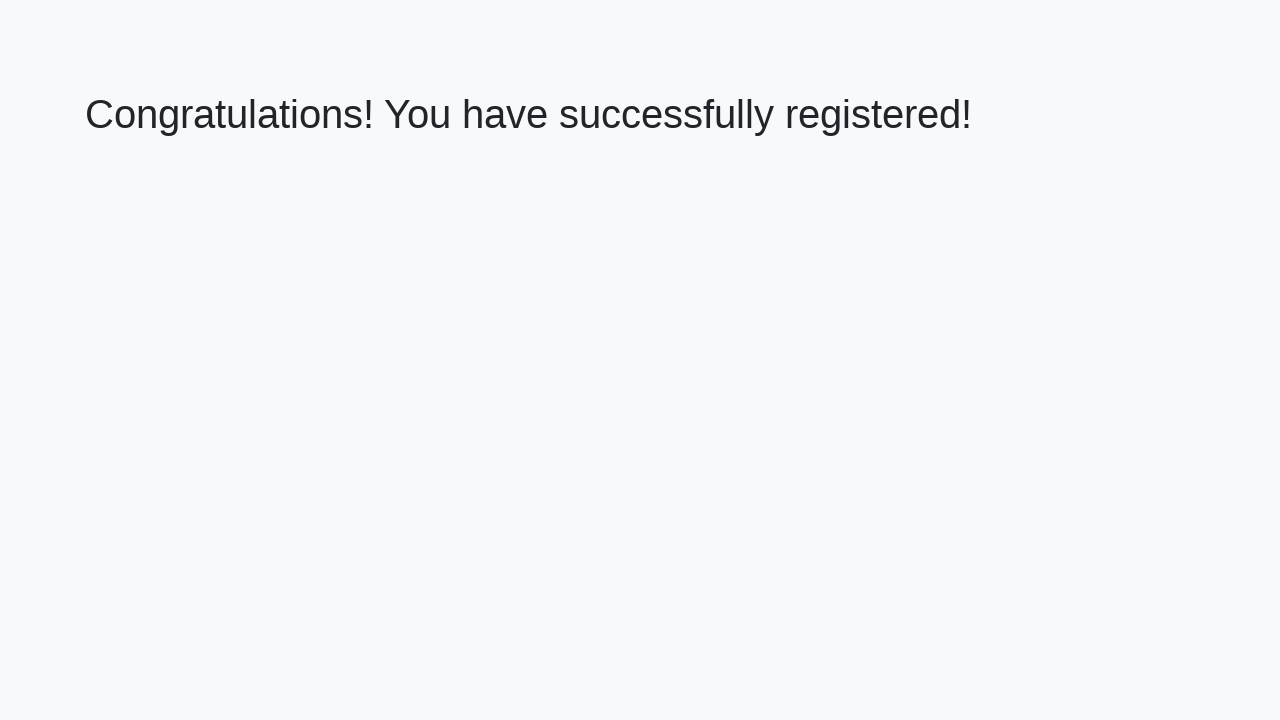

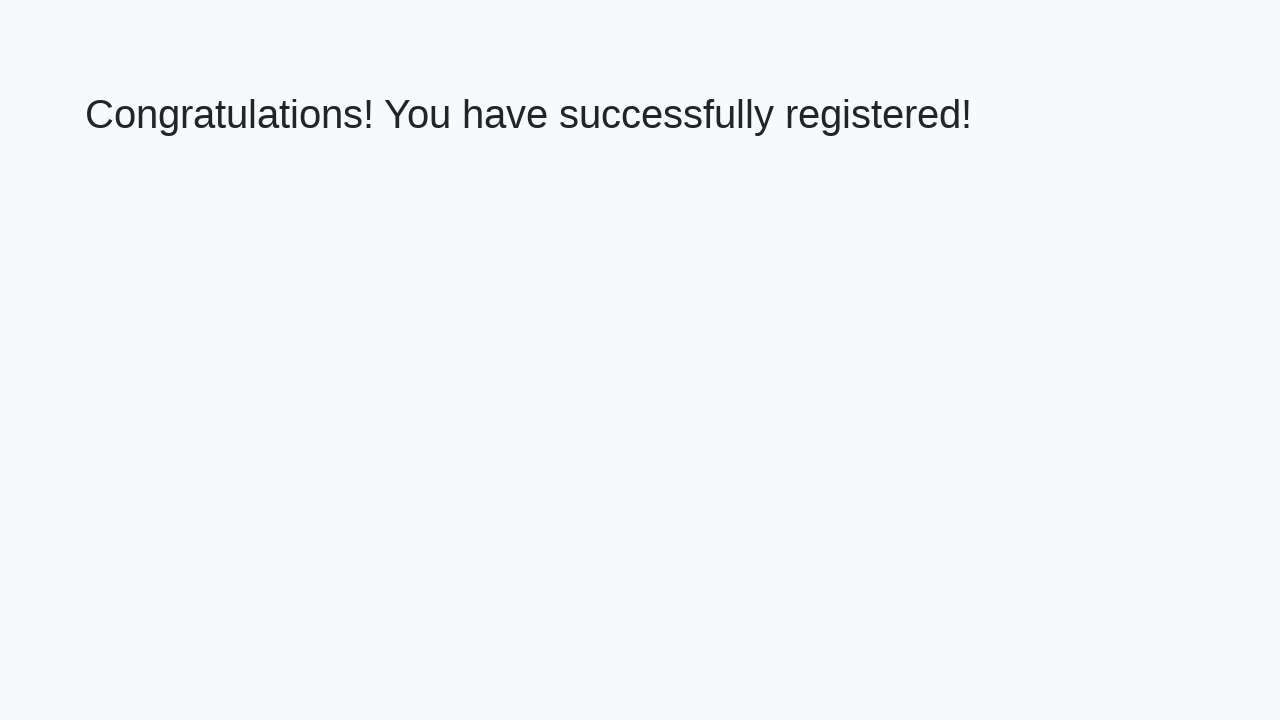